Tests Python.org search functionality by searching for "pycon" and verifying results are displayed

Starting URL: http://www.python.org

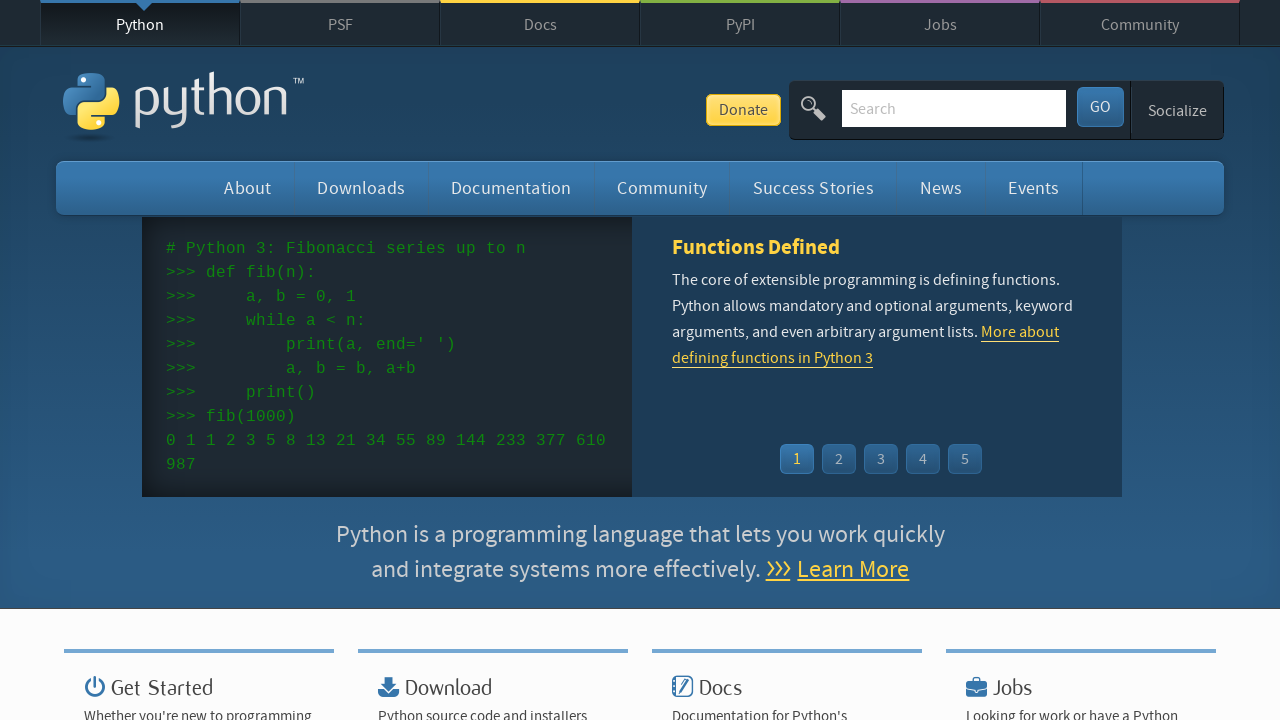

Filled search box with 'pycon' on input[name='q']
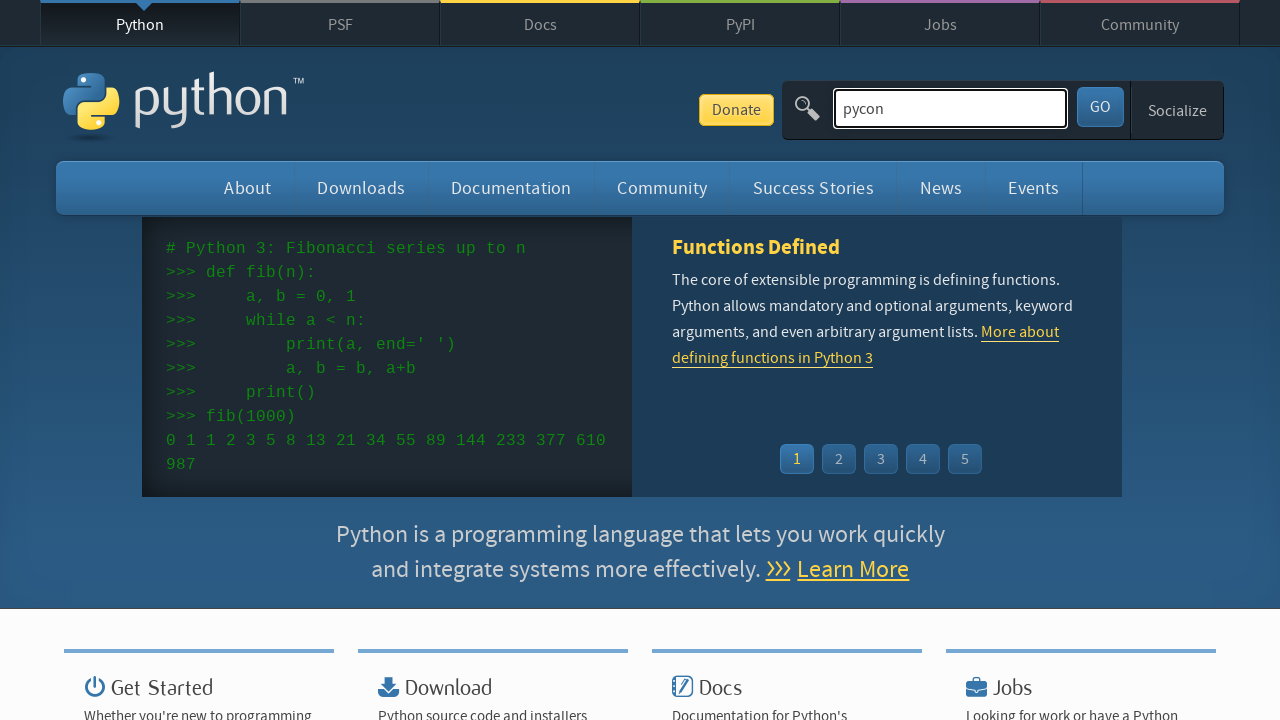

Pressed Enter to submit search query on input[name='q']
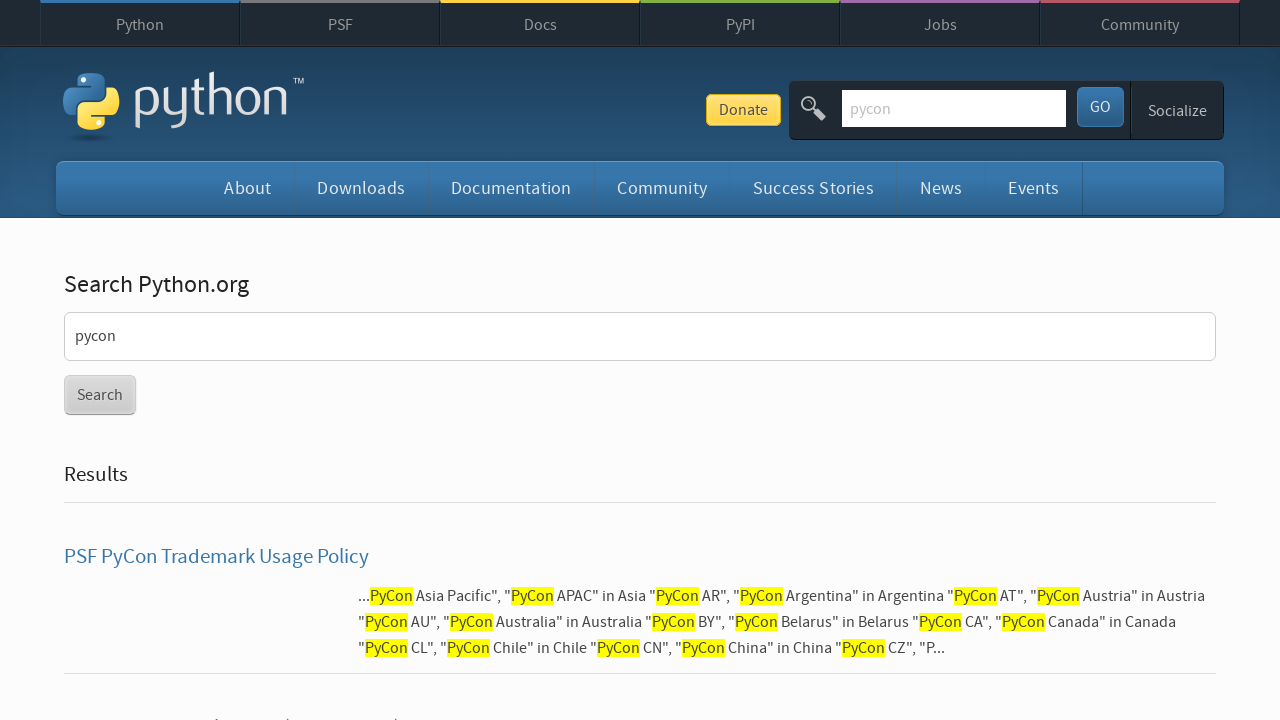

Search results loaded and displayed
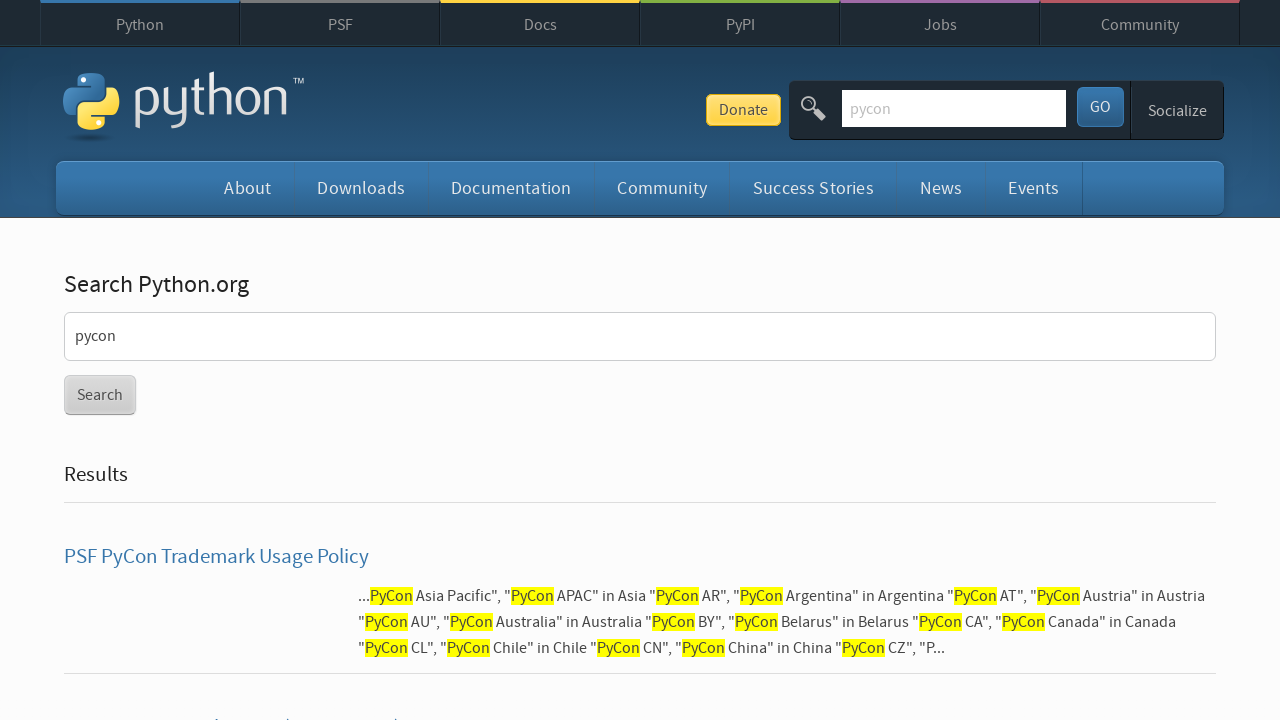

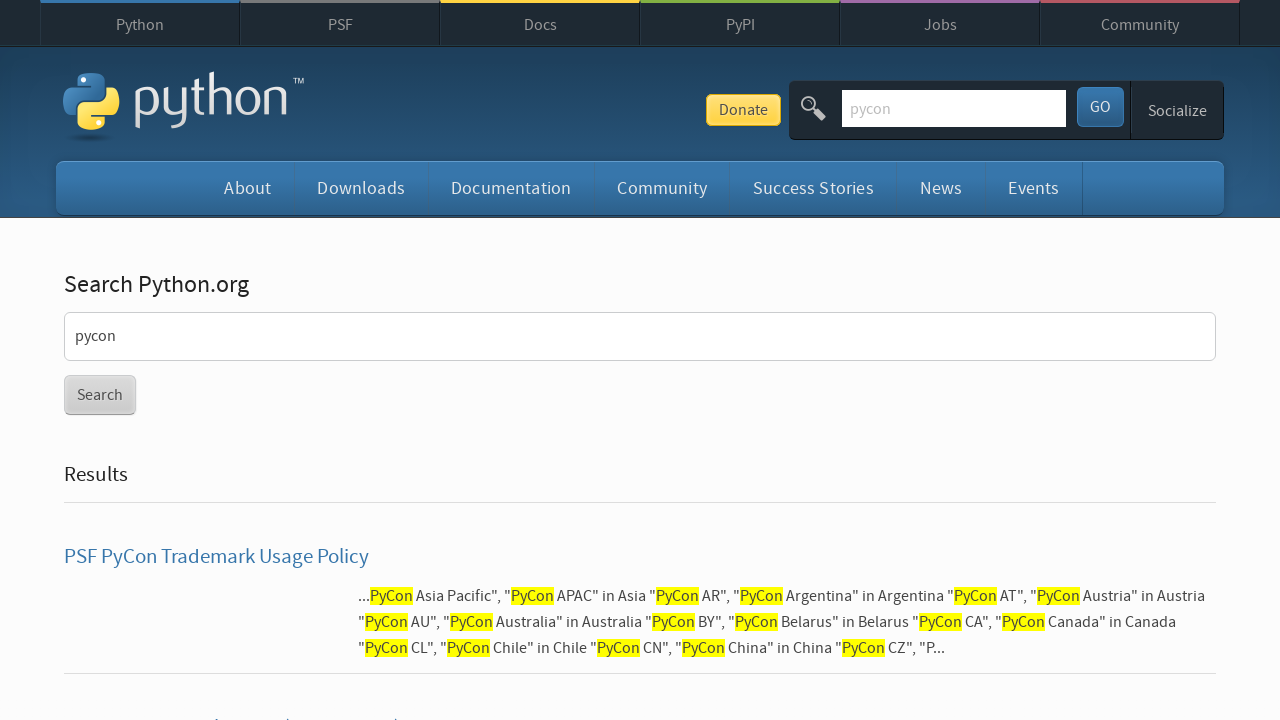